Tests that the Clear completed button displays correctly when items are completed.

Starting URL: https://demo.playwright.dev/todomvc

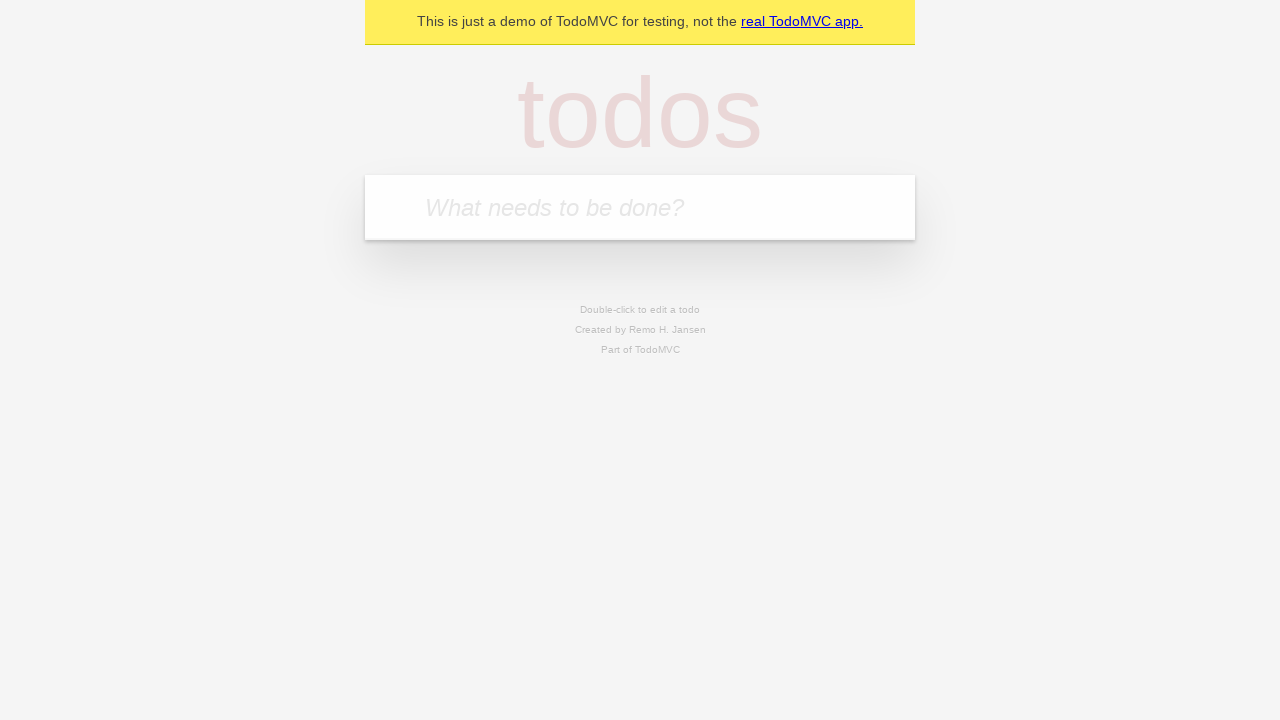

Filled todo input with 'buy some cheese' on [placeholder='What needs to be done?']
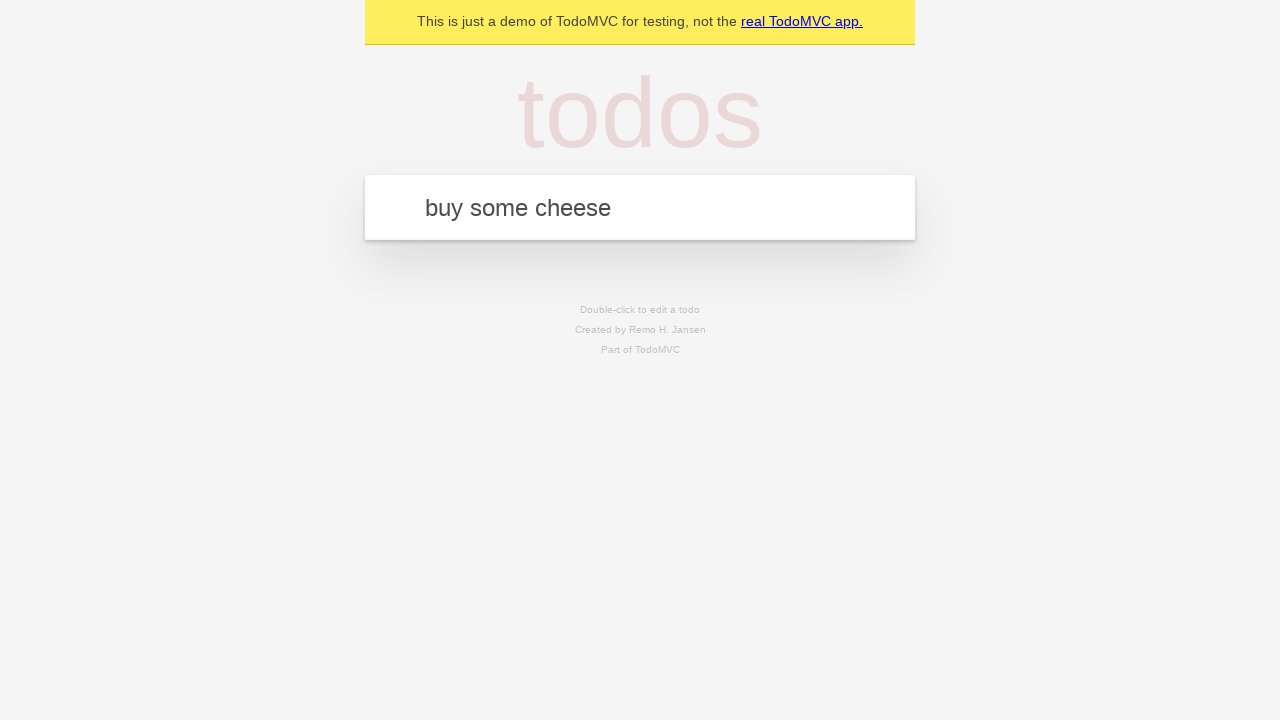

Pressed Enter to add first todo item on [placeholder='What needs to be done?']
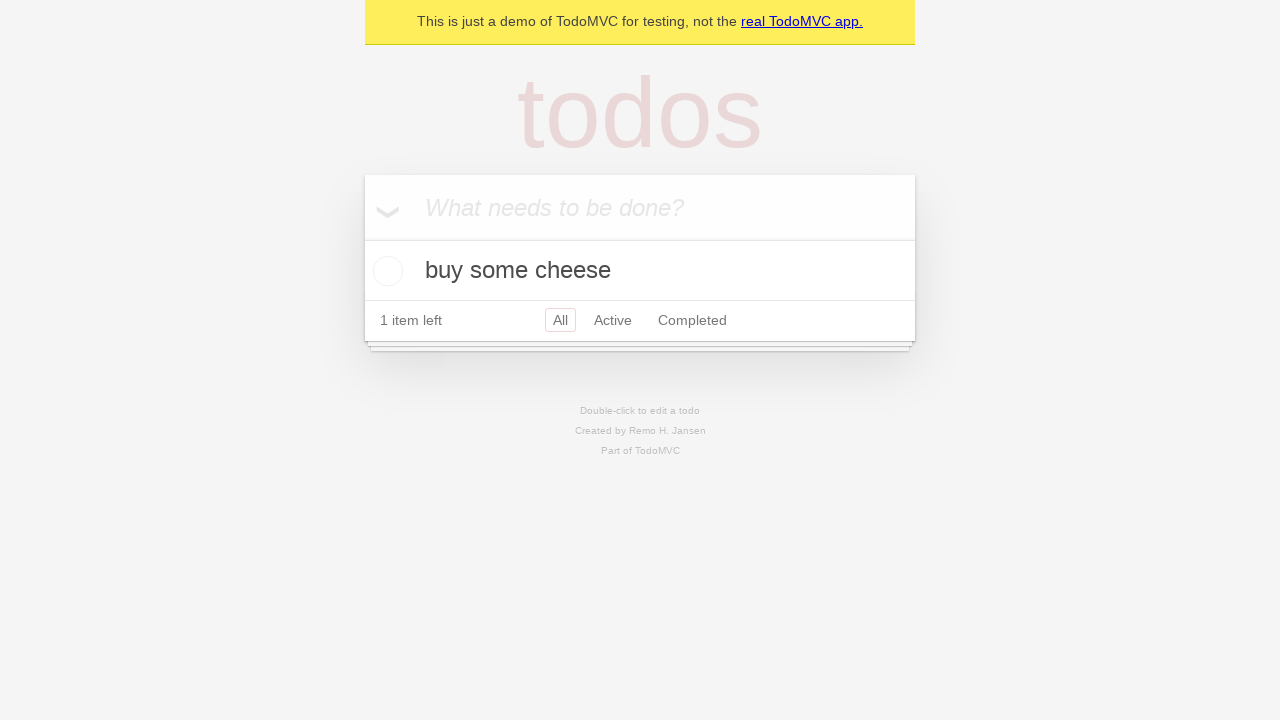

Filled todo input with 'feed the cat' on [placeholder='What needs to be done?']
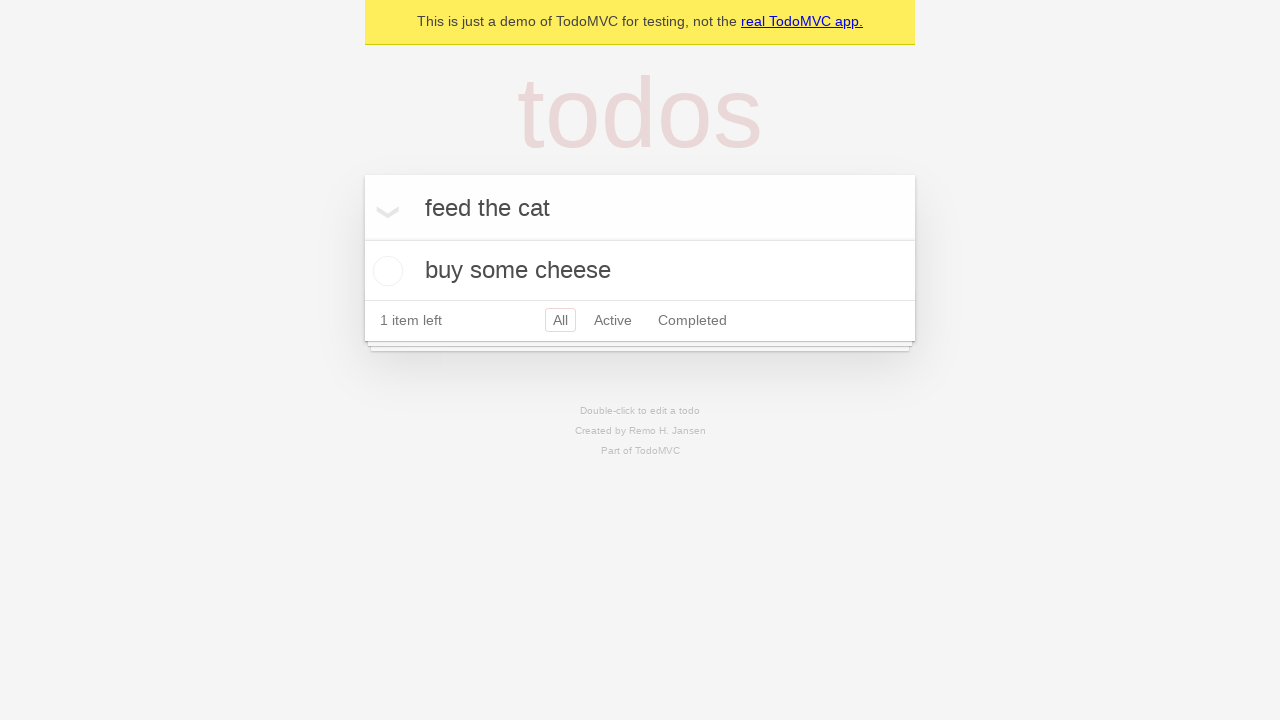

Pressed Enter to add second todo item on [placeholder='What needs to be done?']
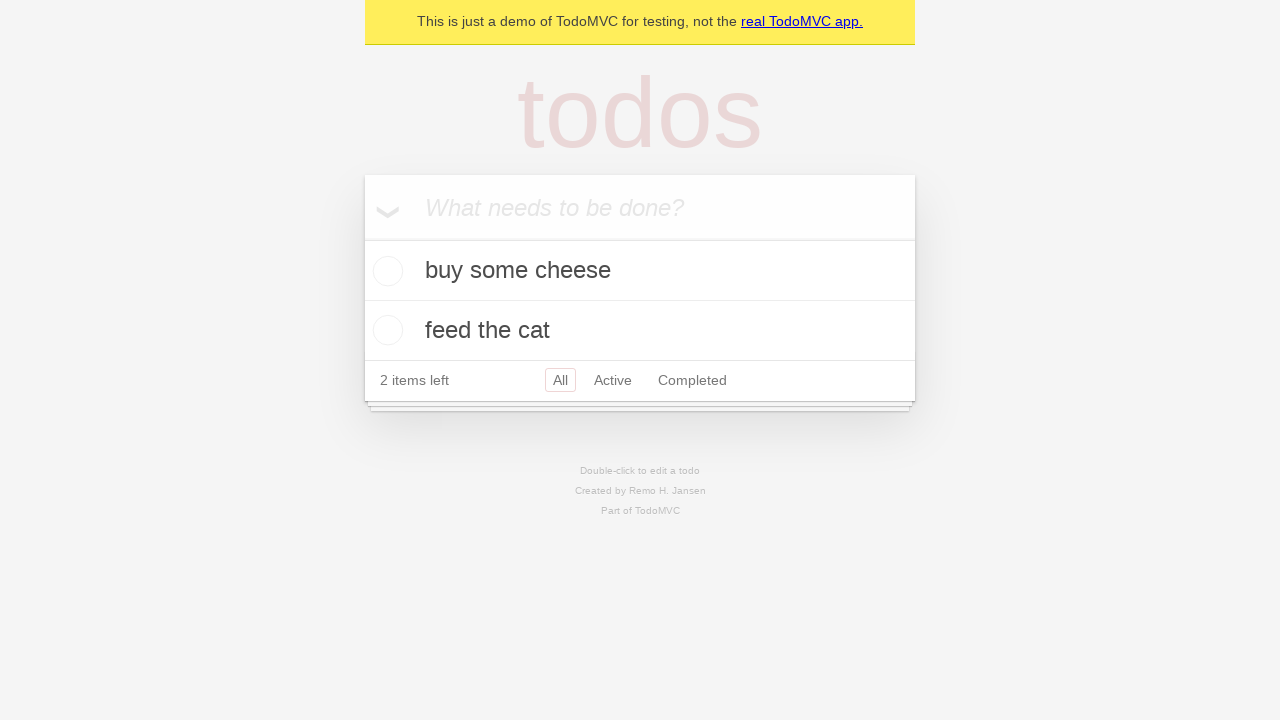

Filled todo input with 'book a doctors appointment' on [placeholder='What needs to be done?']
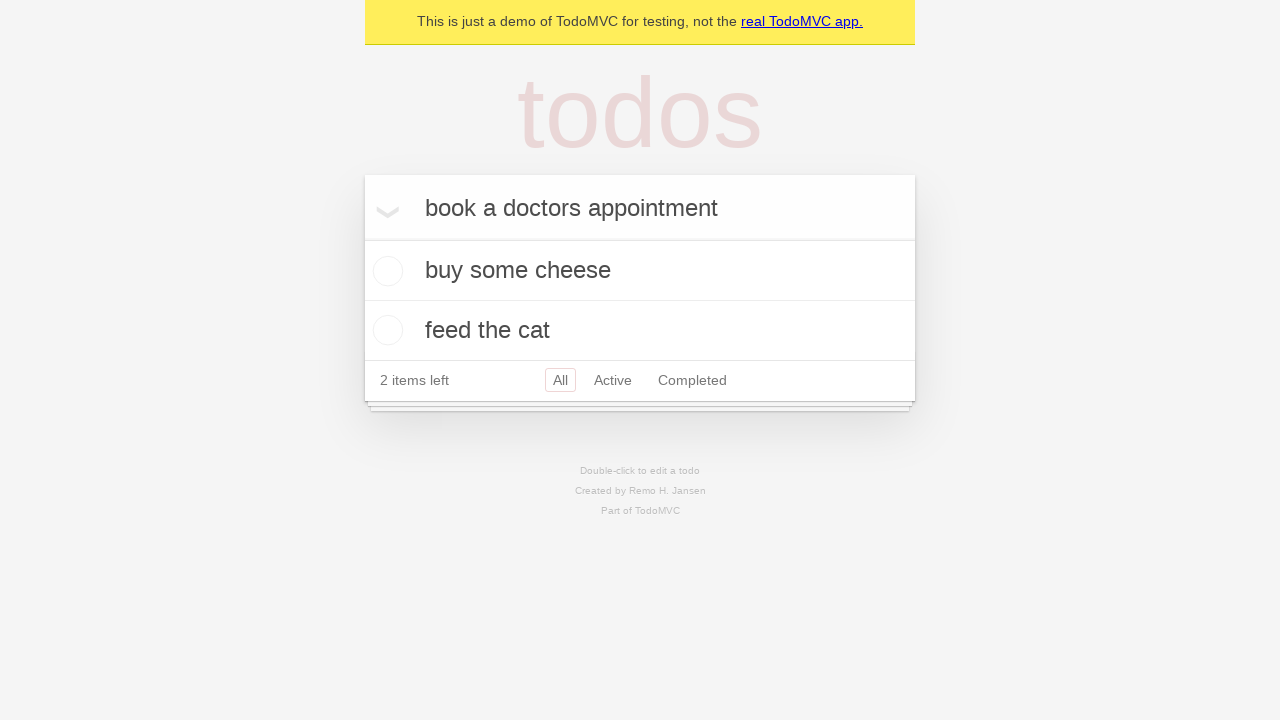

Pressed Enter to add third todo item on [placeholder='What needs to be done?']
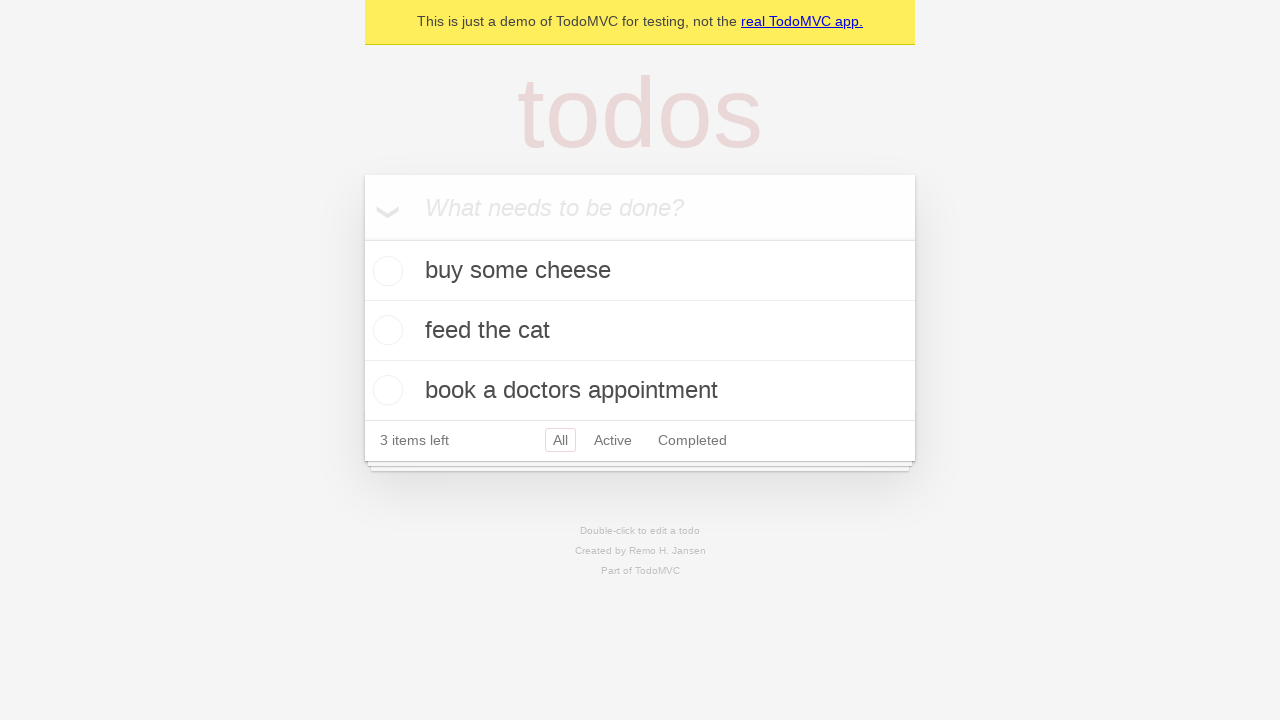

Checked the first todo item as completed at (385, 271) on .todo-list li .toggle >> nth=0
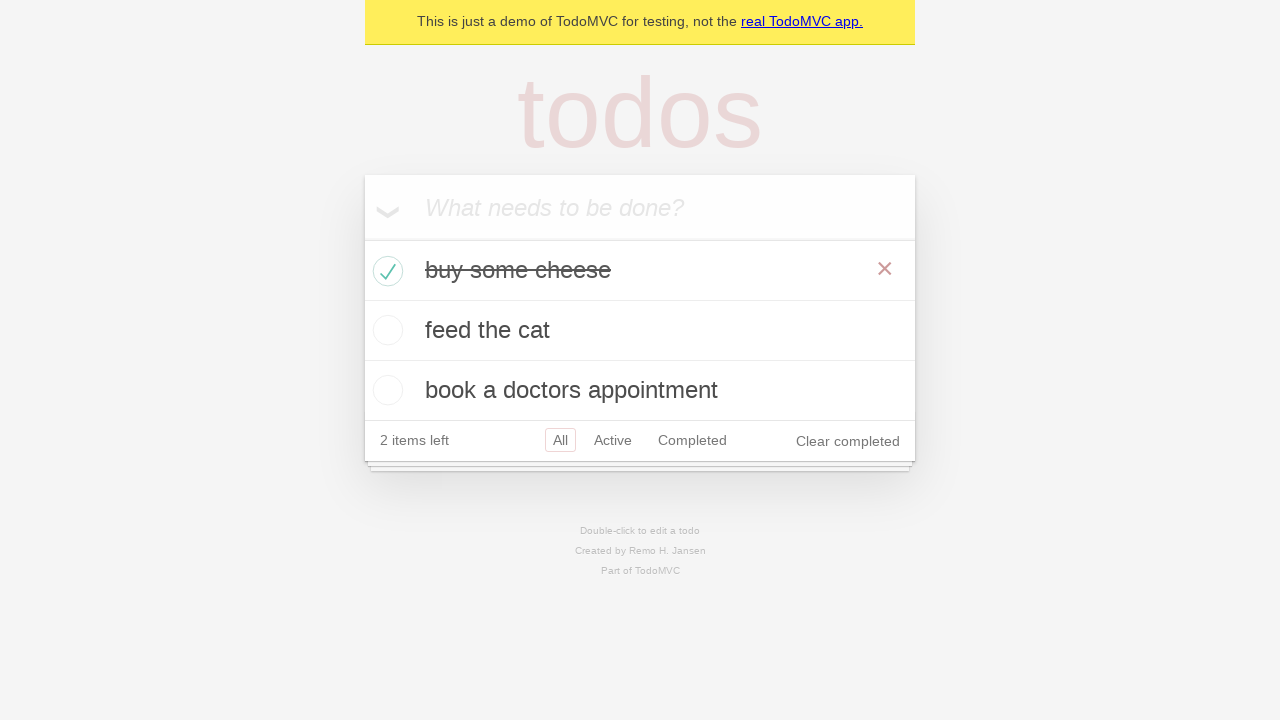

Verified Clear completed button is visible
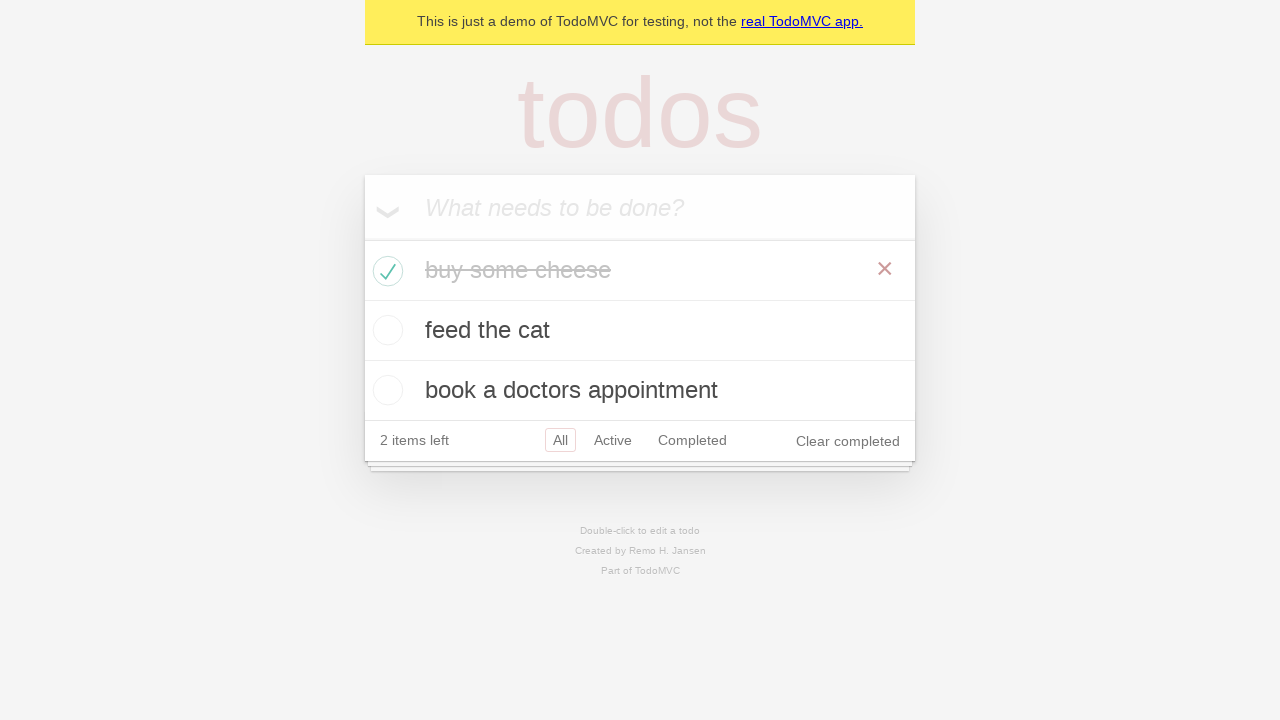

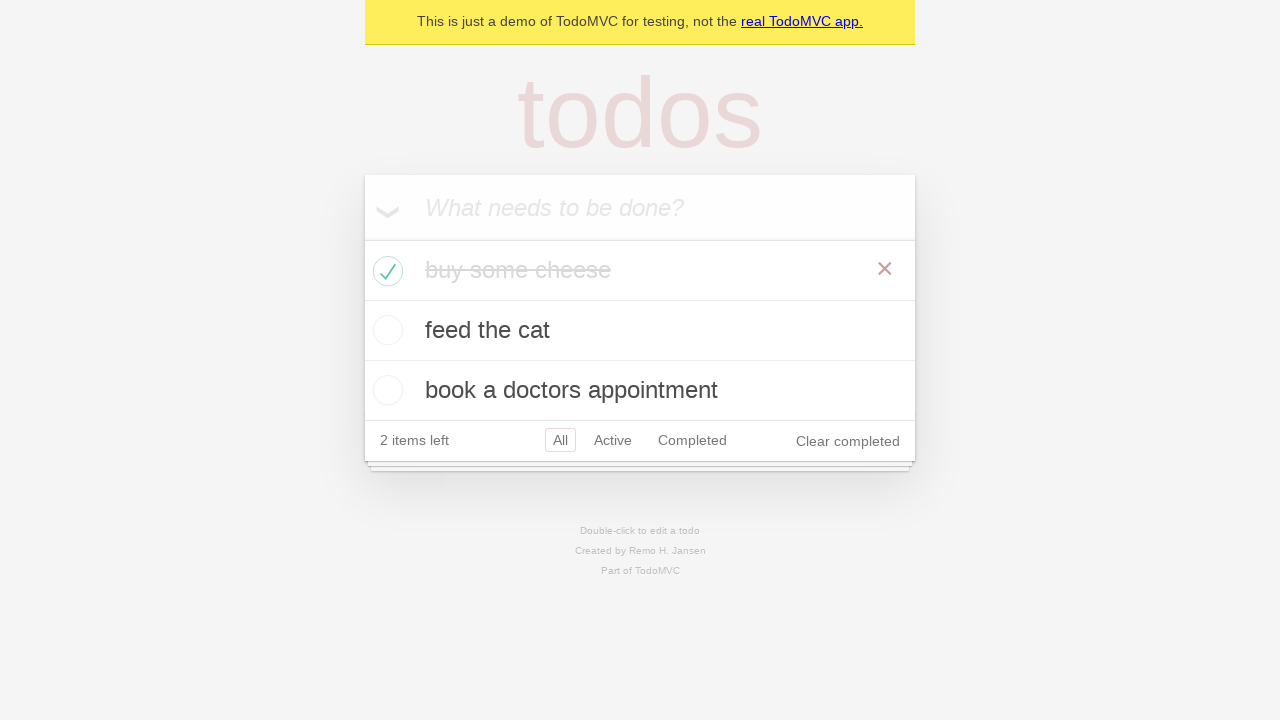